Tests a form that requires reading a custom attribute from an image element, performing a mathematical calculation (log of absolute value of 12*sin of the value), entering the result, checking two checkboxes, and submitting the form.

Starting URL: http://suninjuly.github.io/get_attribute.html

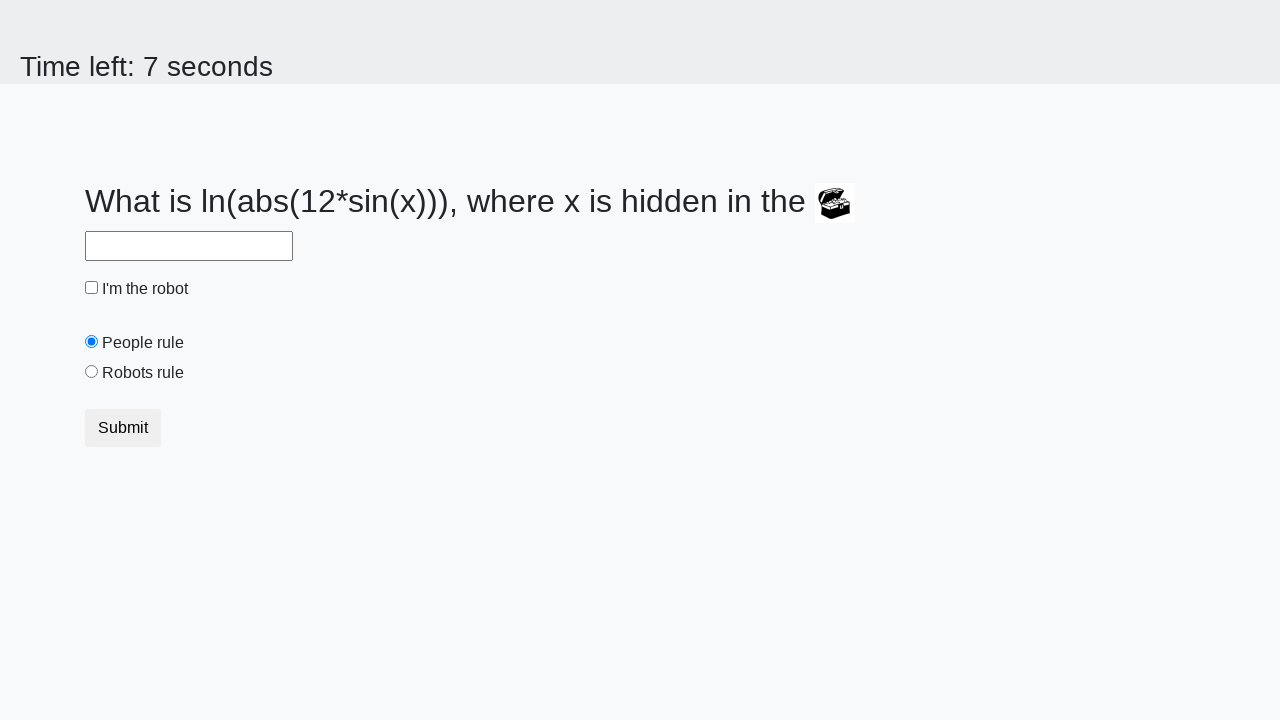

Retrieved 'valuex' attribute from treasure image element
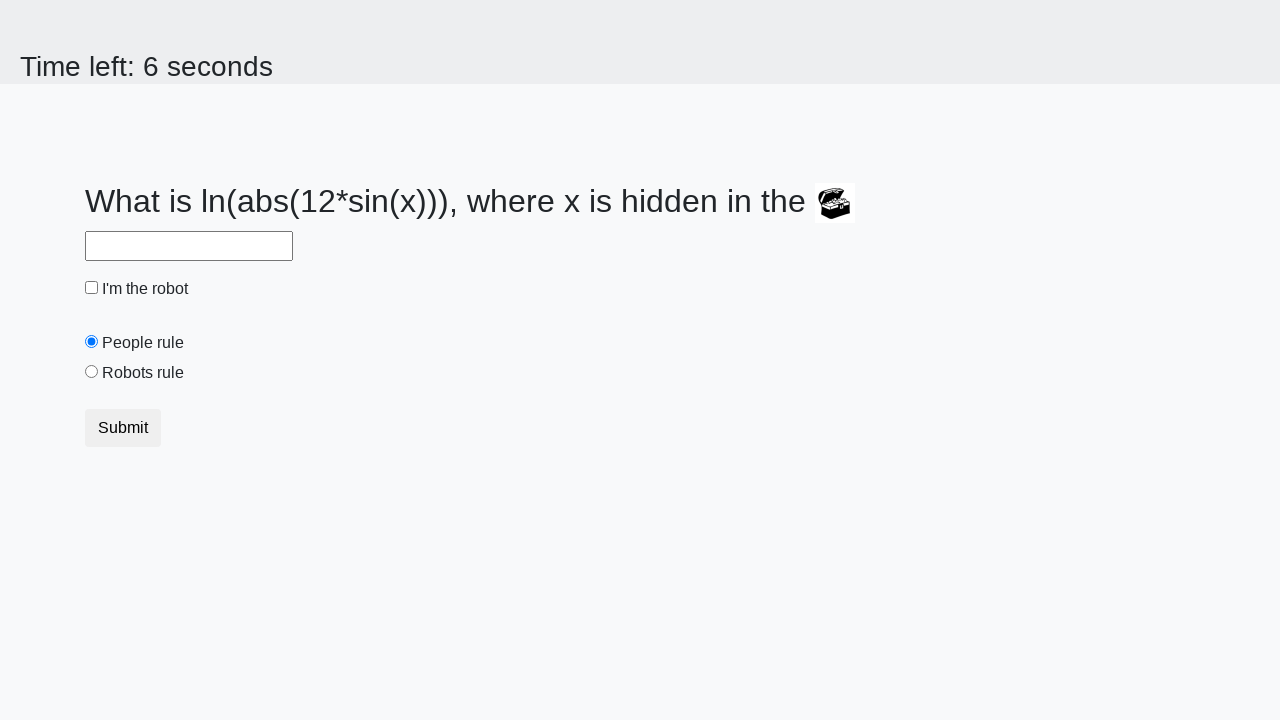

Calculated result: log(abs(12*sin(874))) = 1.965681238921312
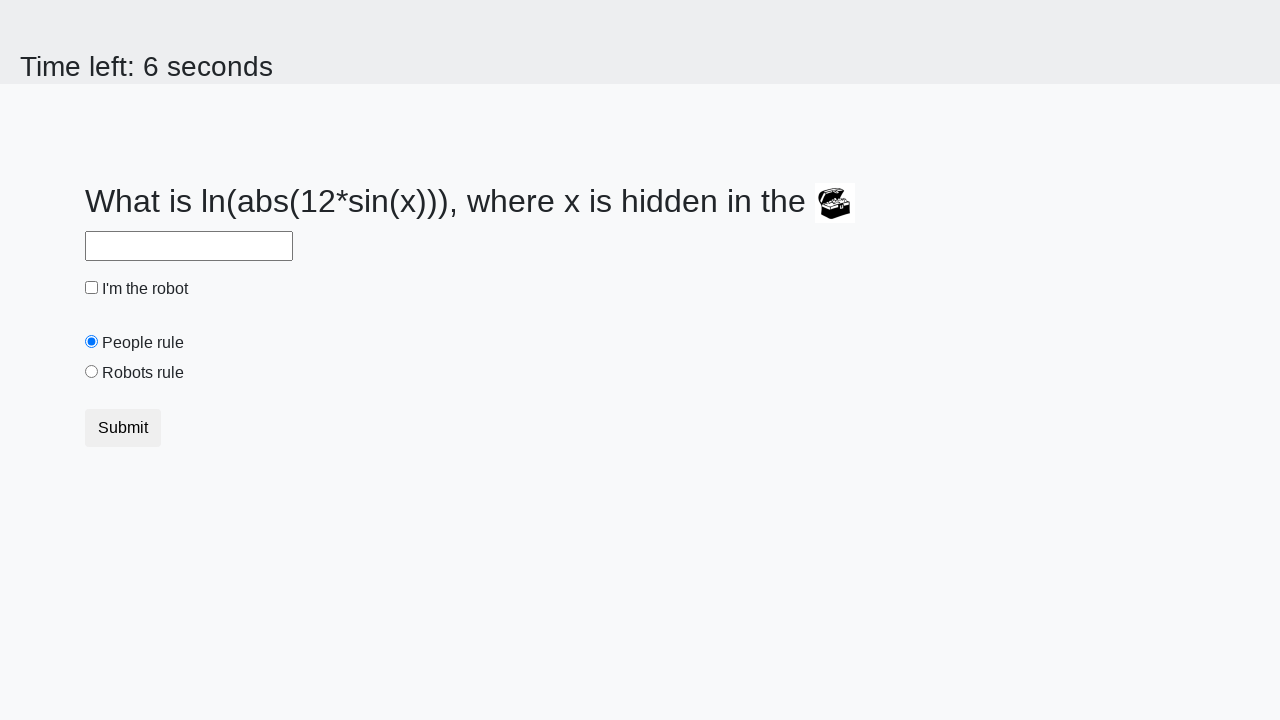

Filled answer field with calculated value: 1.965681238921312 on #answer
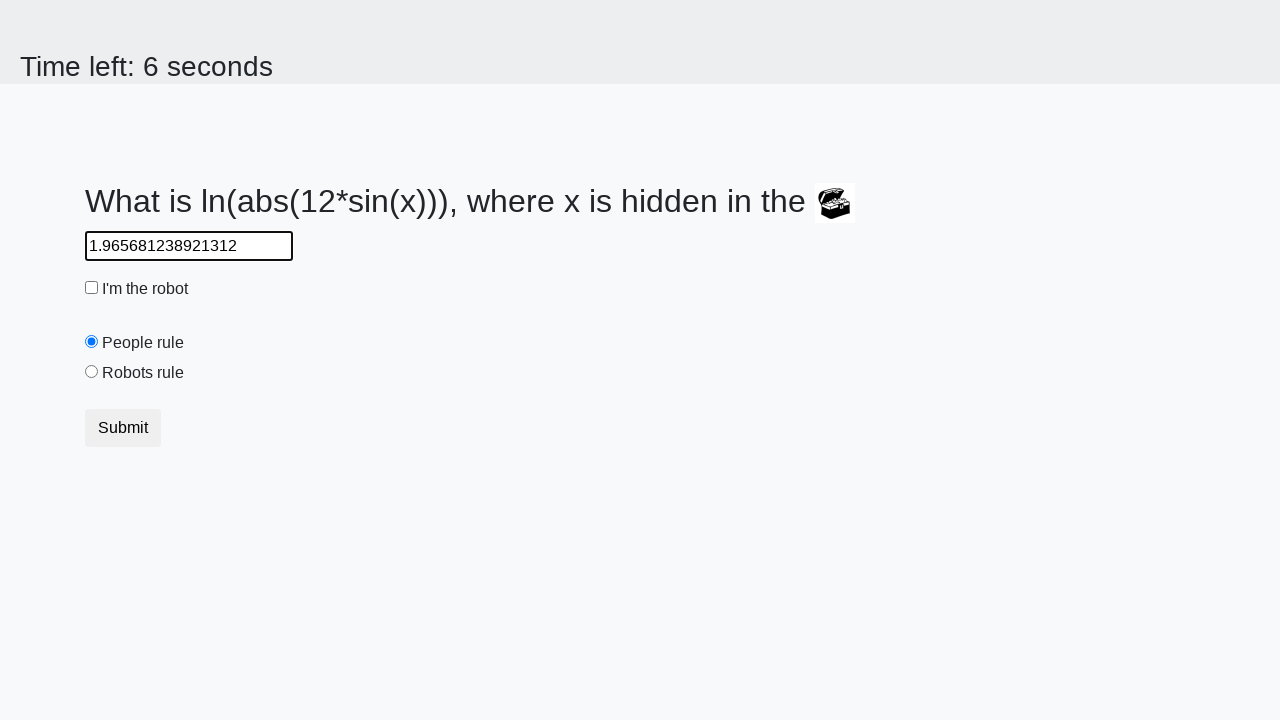

Checked the robot checkbox at (92, 288) on #robotCheckbox
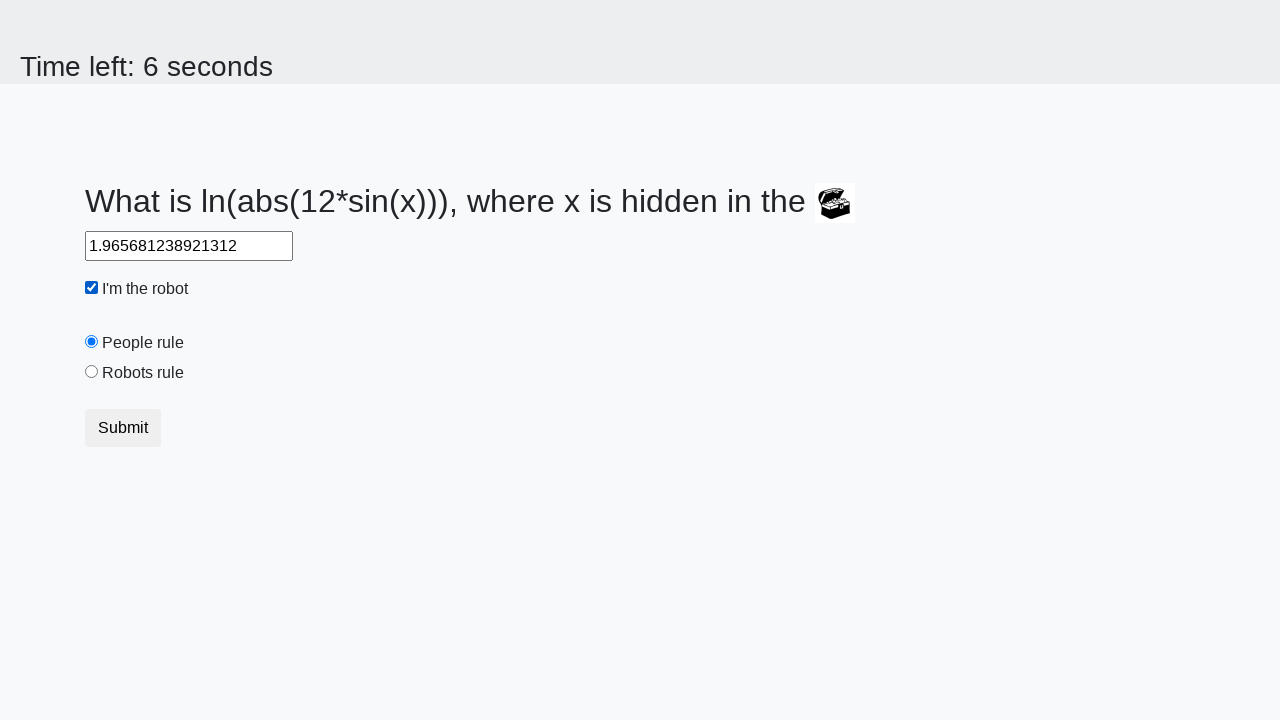

Checked the robots rule checkbox at (92, 372) on #robotsRule
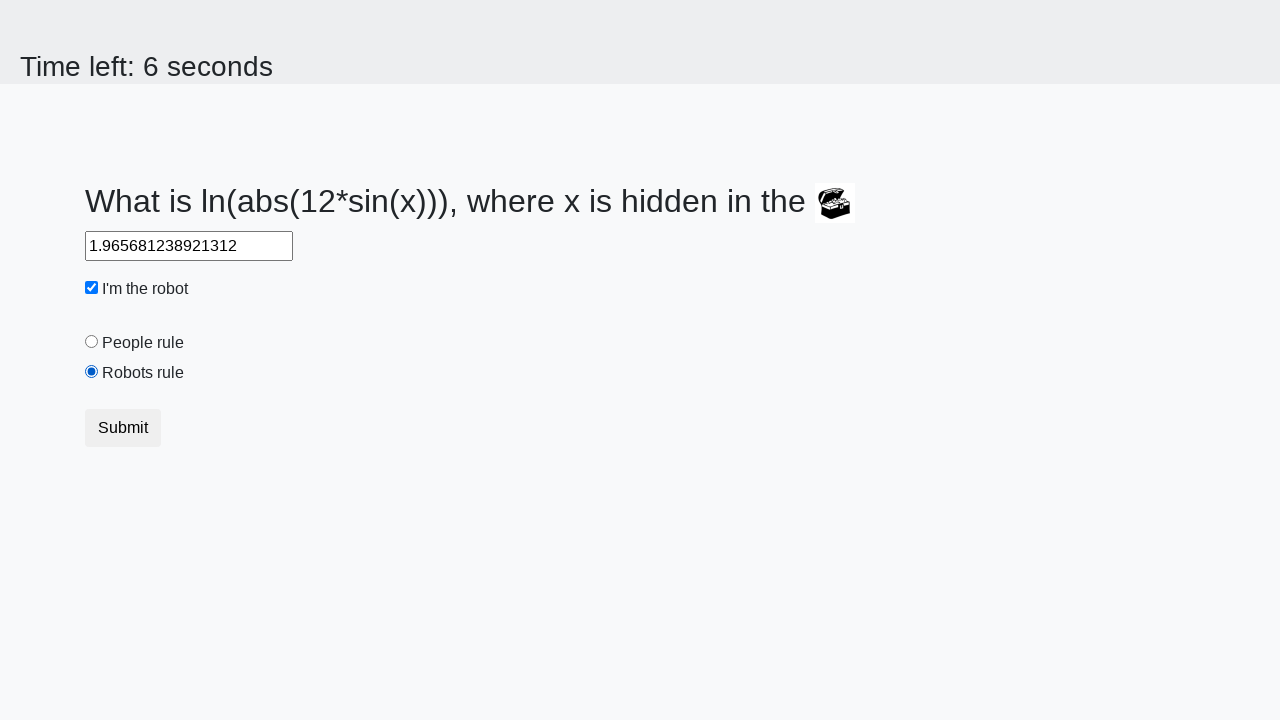

Clicked submit button to submit the form at (123, 428) on button
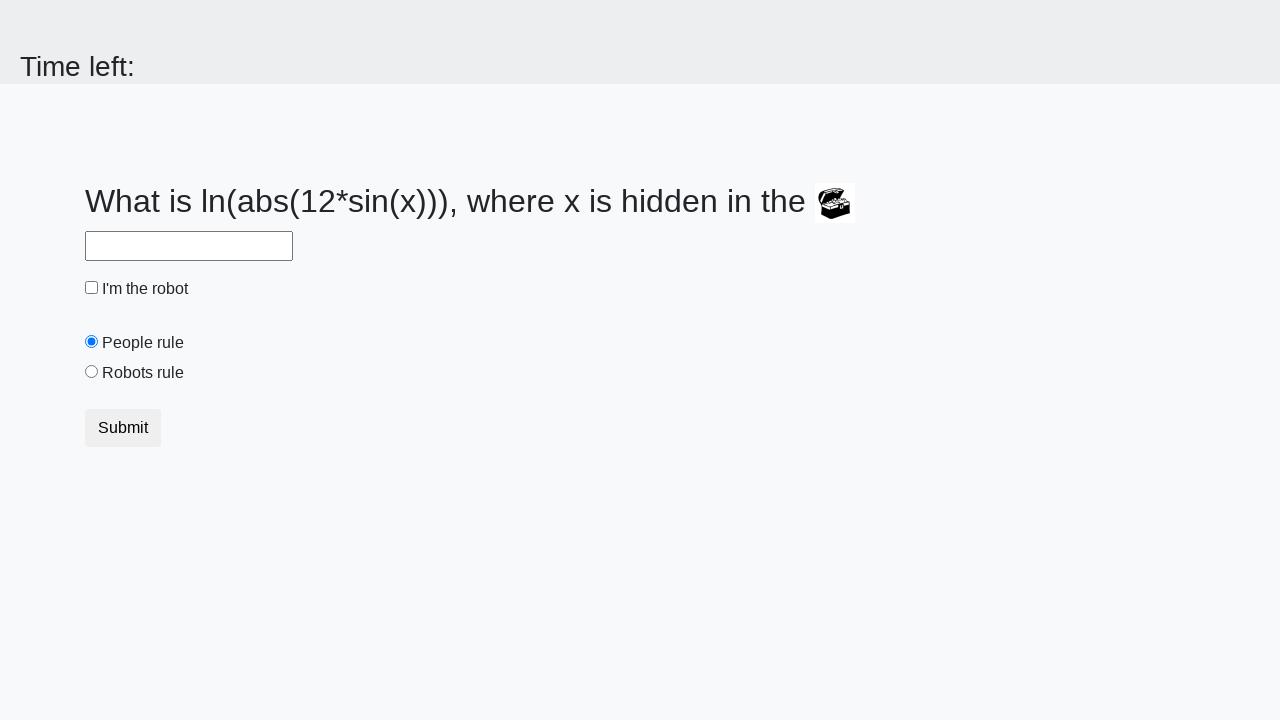

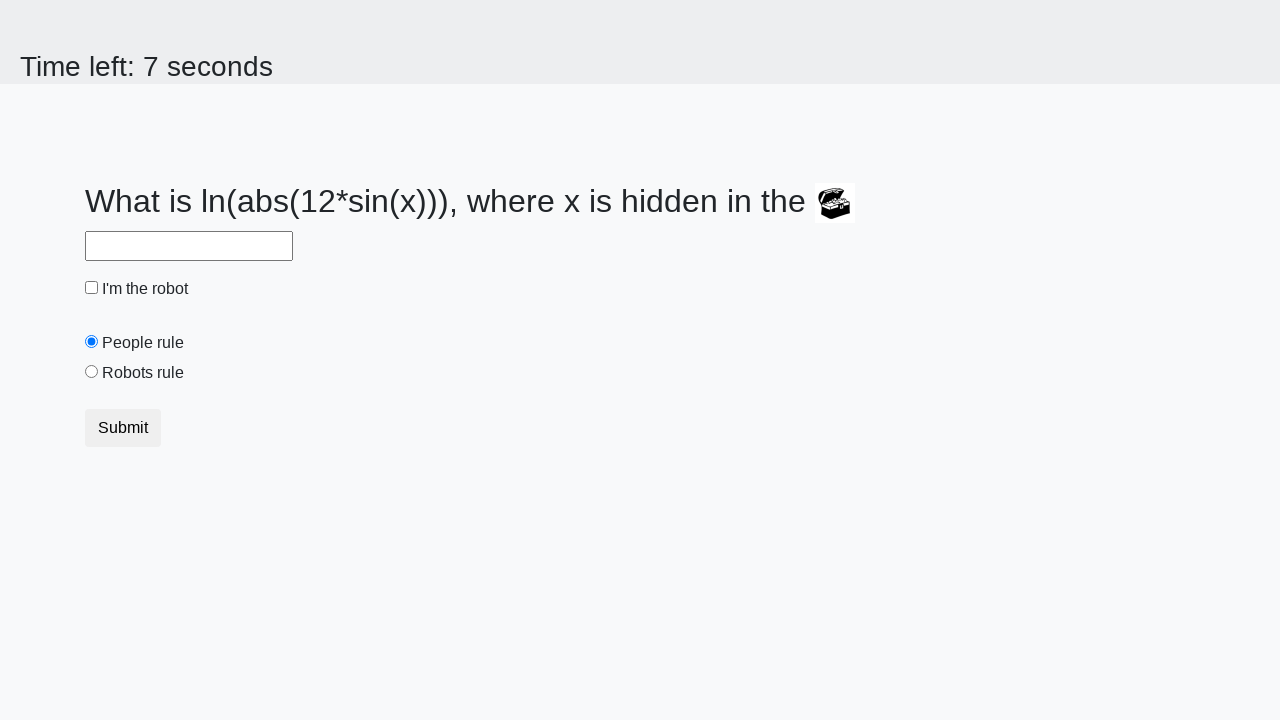